Tests drag and drop functionality by dragging an image element into a box container

Starting URL: https://formy-project.herokuapp.com/dragdrop

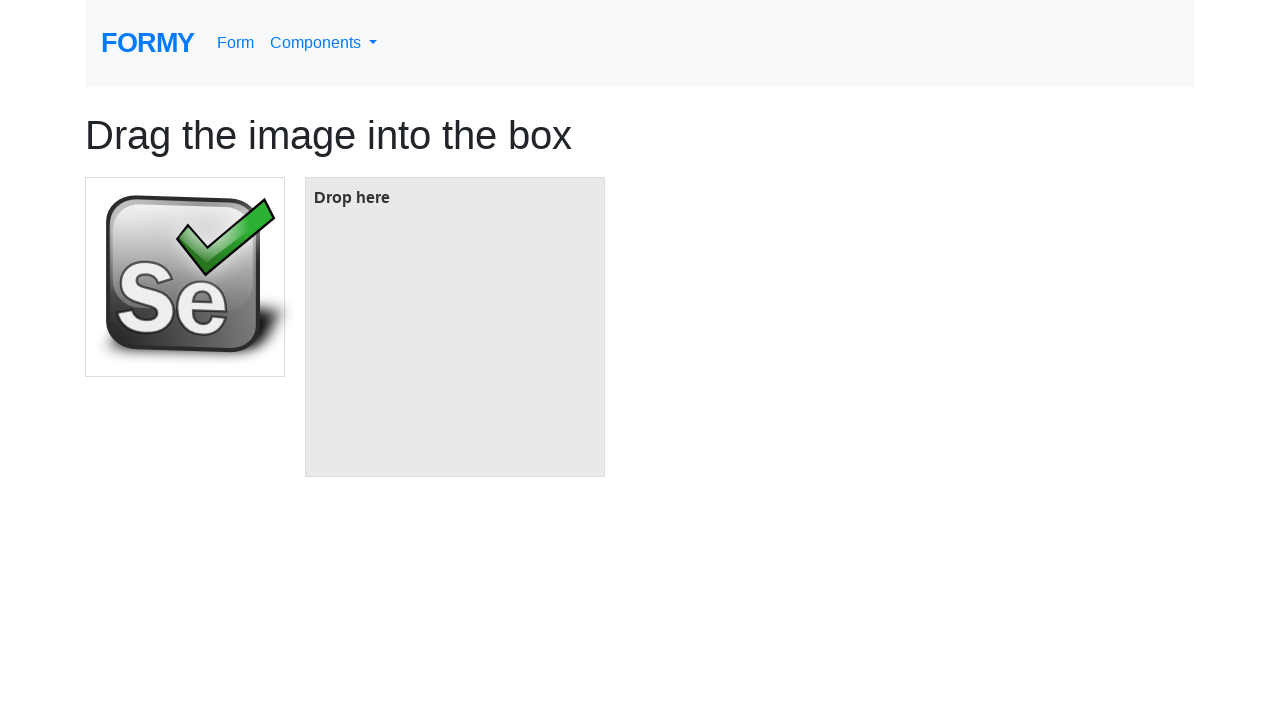

Located the image element to drag
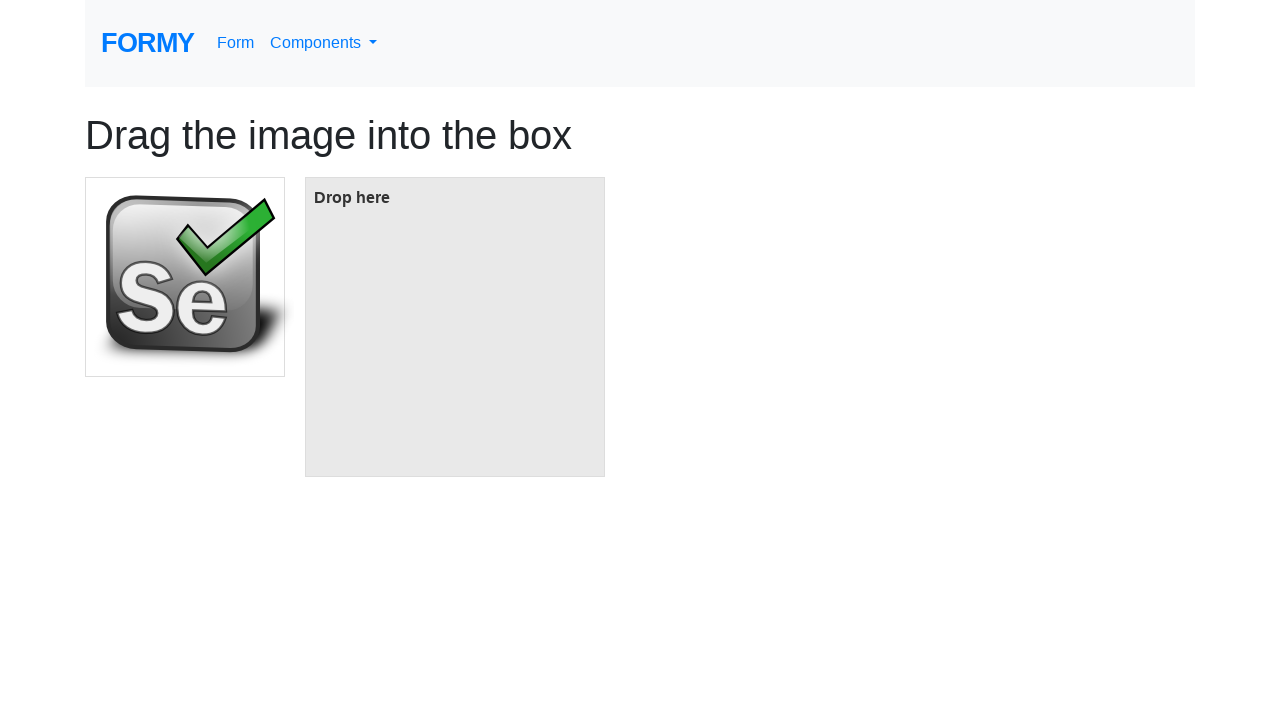

Located the target box element
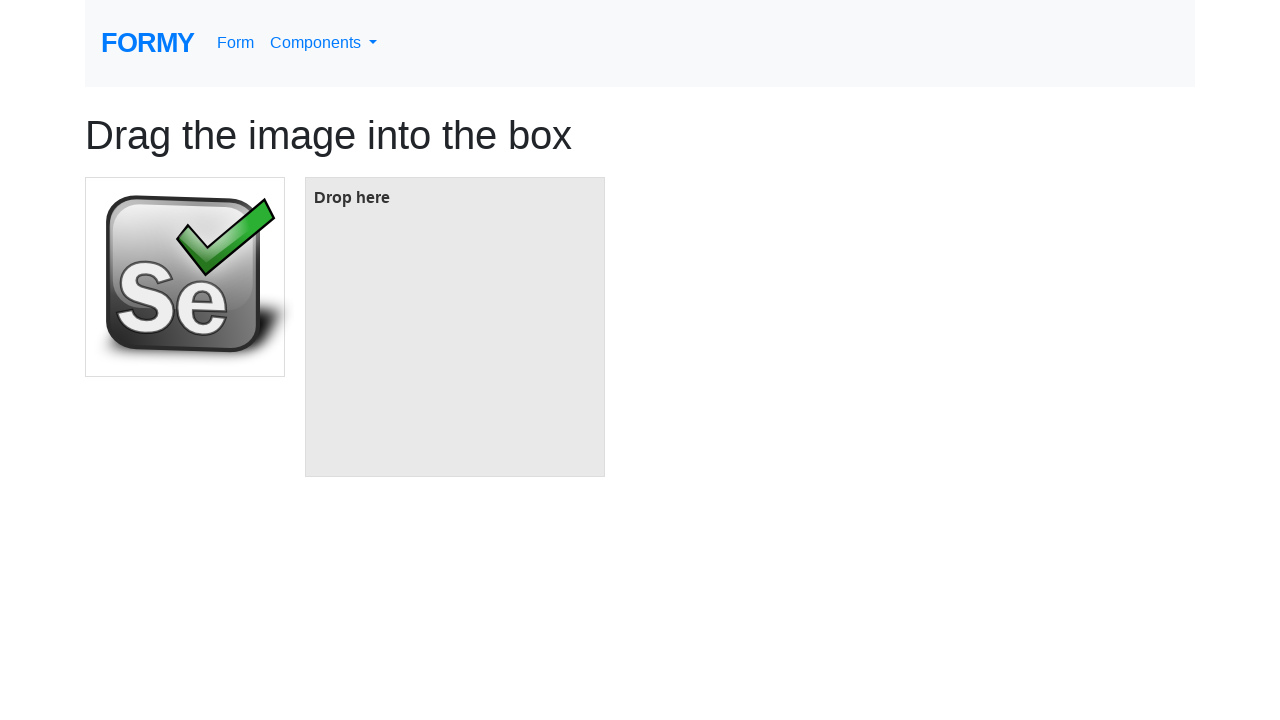

Dragged image element into the box container at (455, 327)
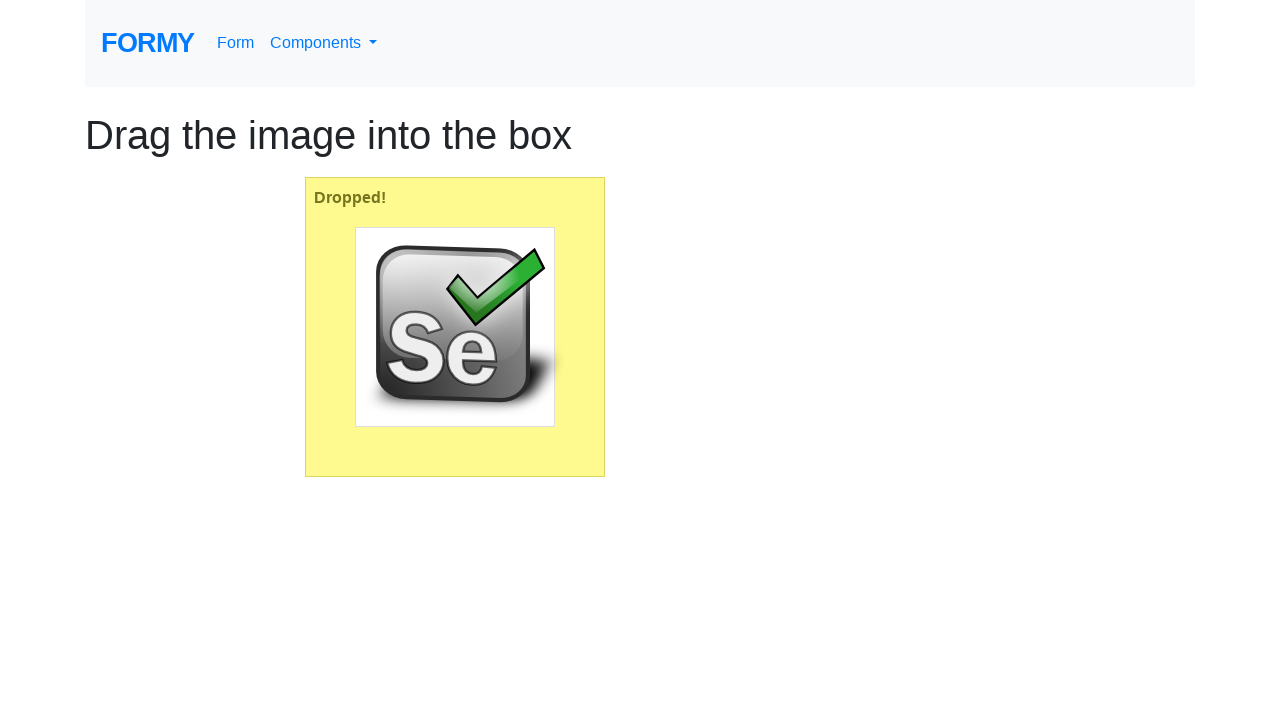

Waited for drag and drop action to complete
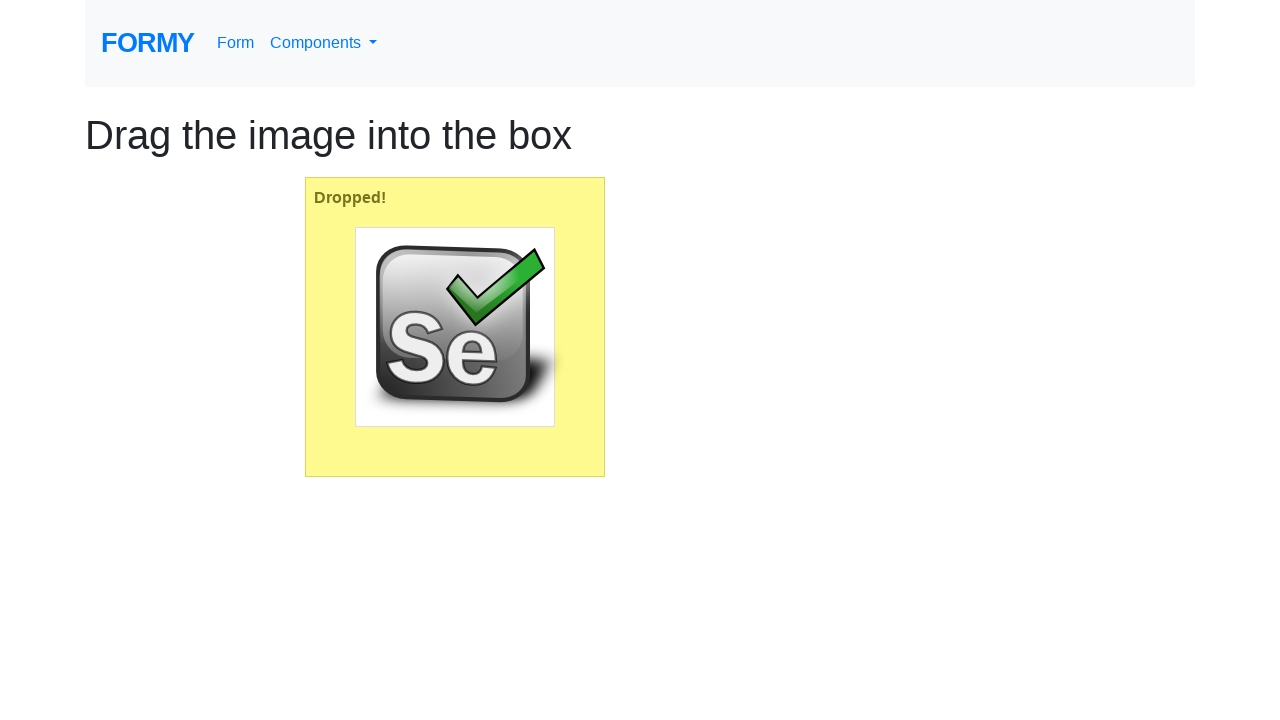

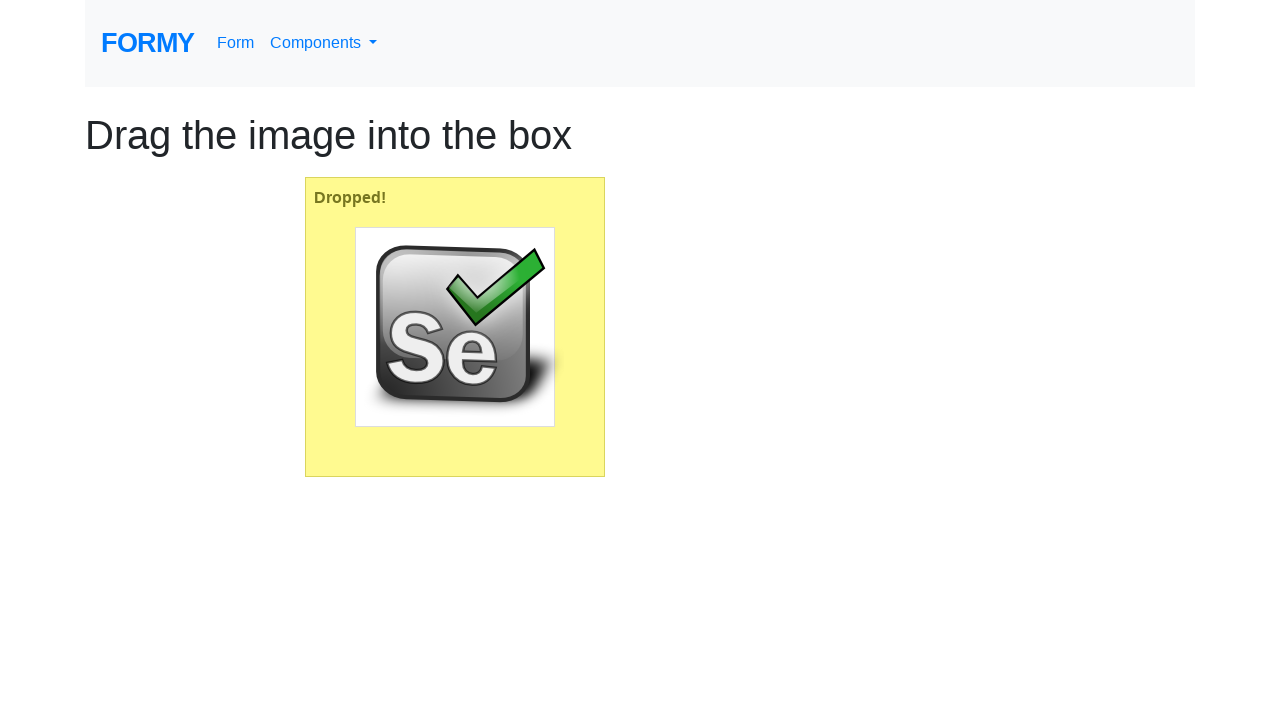